Navigates to OrangeHRM login page and verifies the username input field is present by locating it using its placeholder attribute

Starting URL: https://opensource-demo.orangehrmlive.com/web/index.php/auth/login

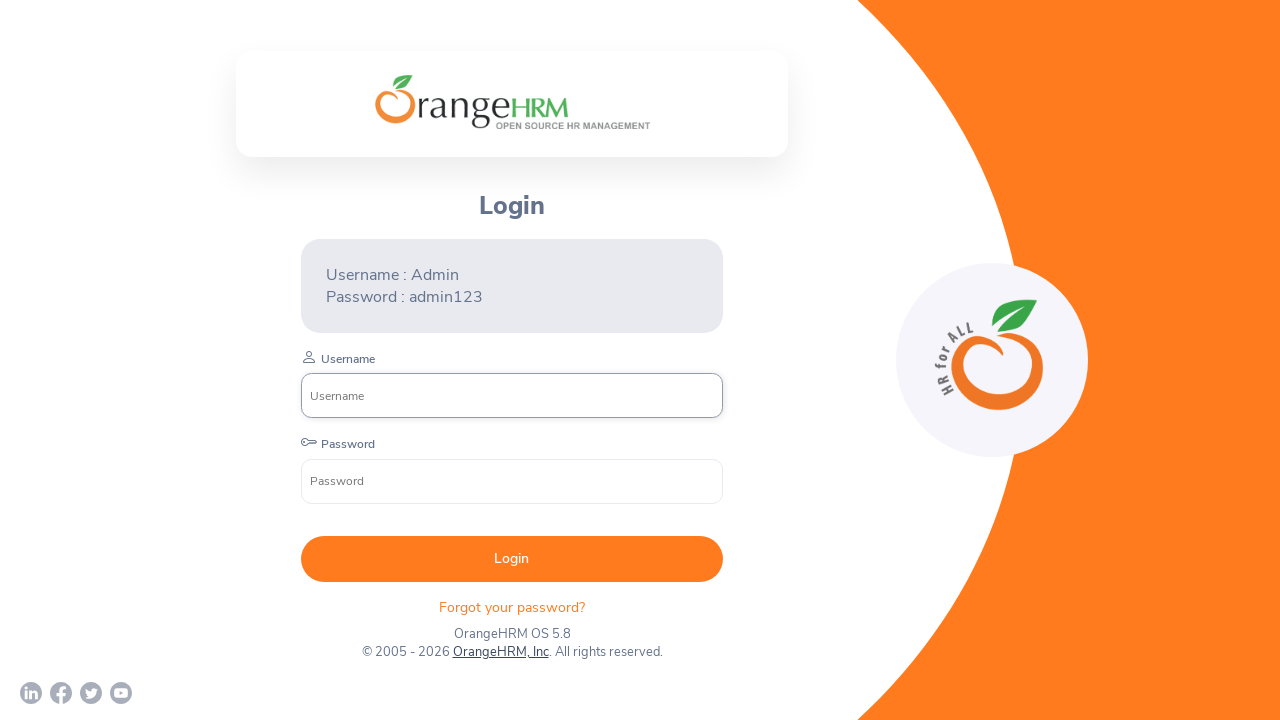

Navigated to OrangeHRM login page
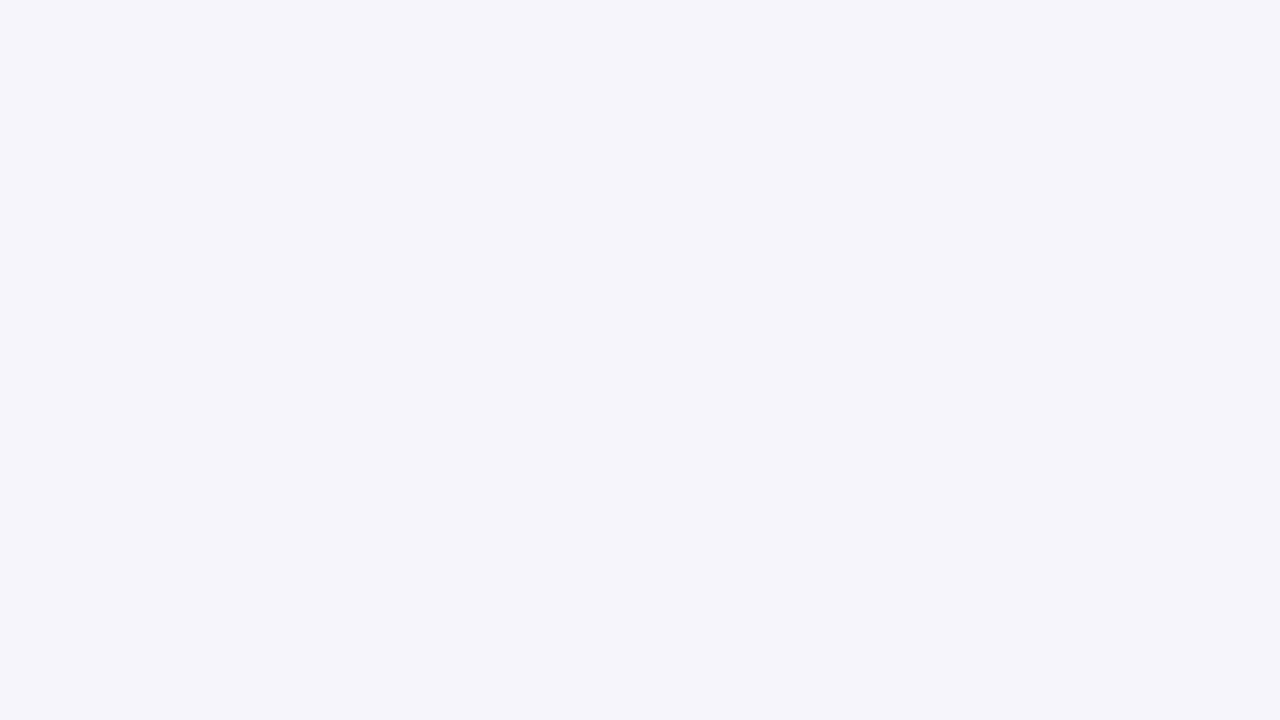

Username input field with placeholder attribute is now visible
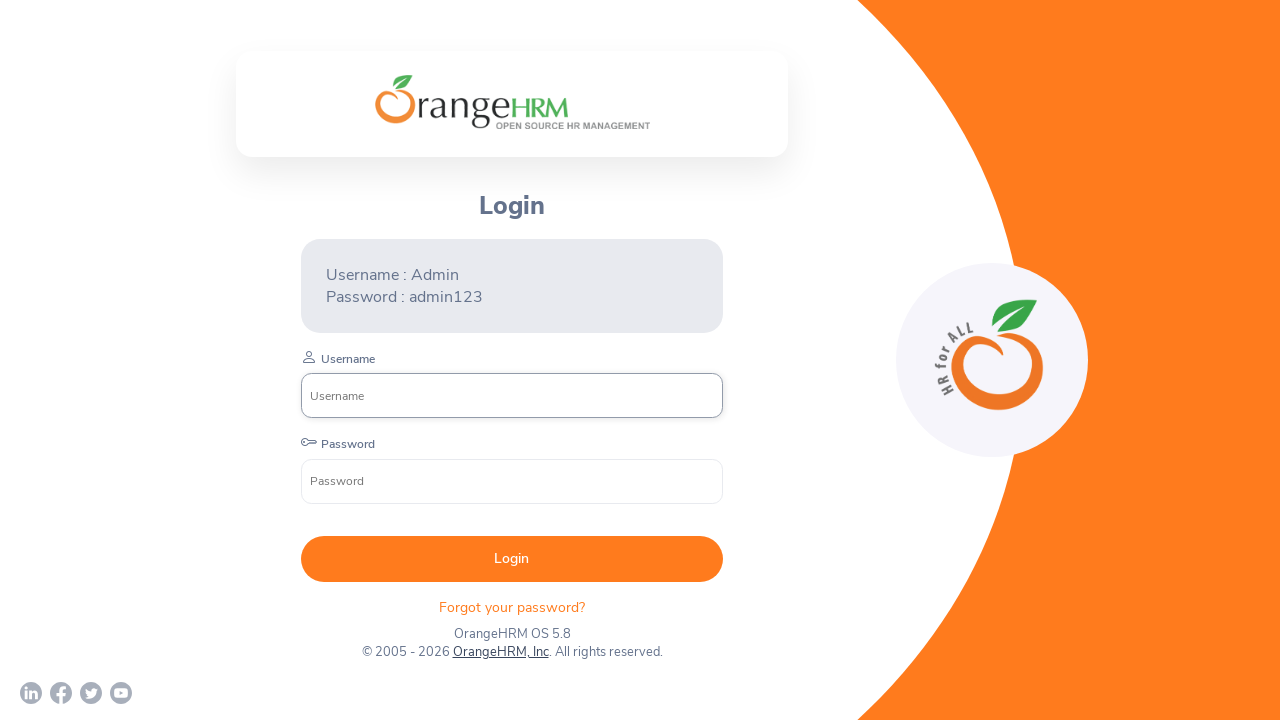

Retrieved class attribute from username field: 'oxd-input oxd-input--focus'
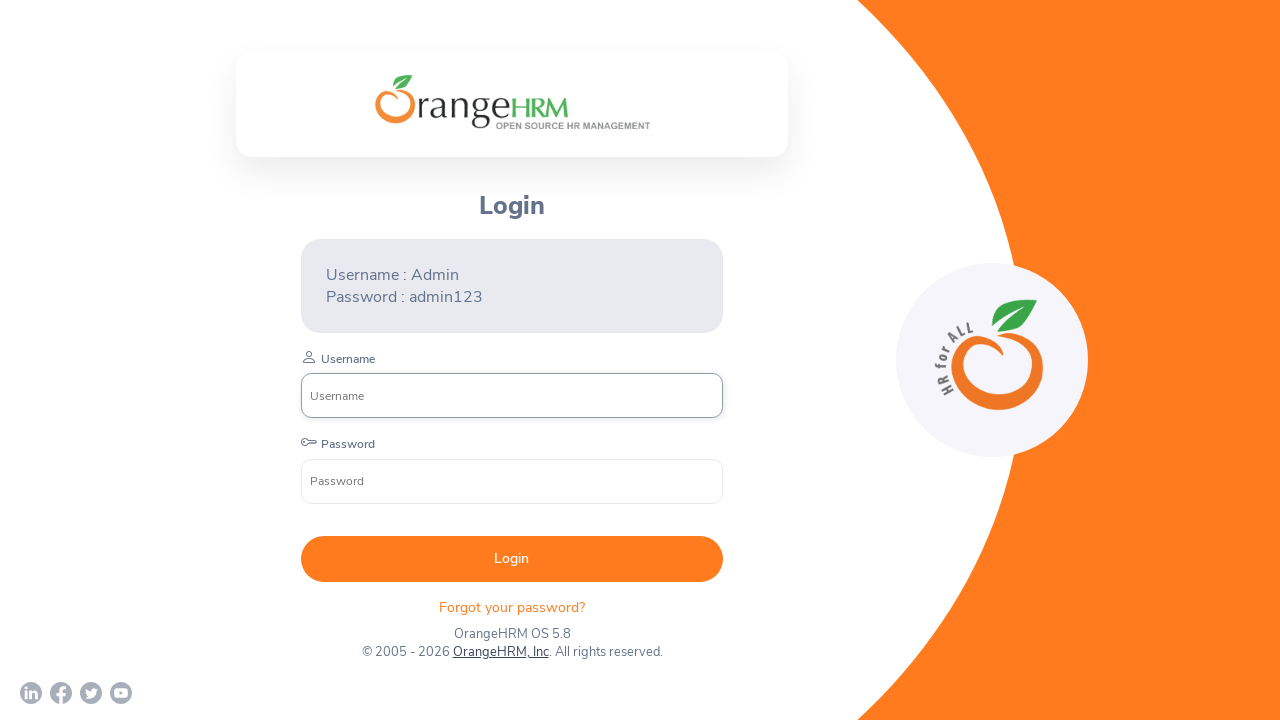

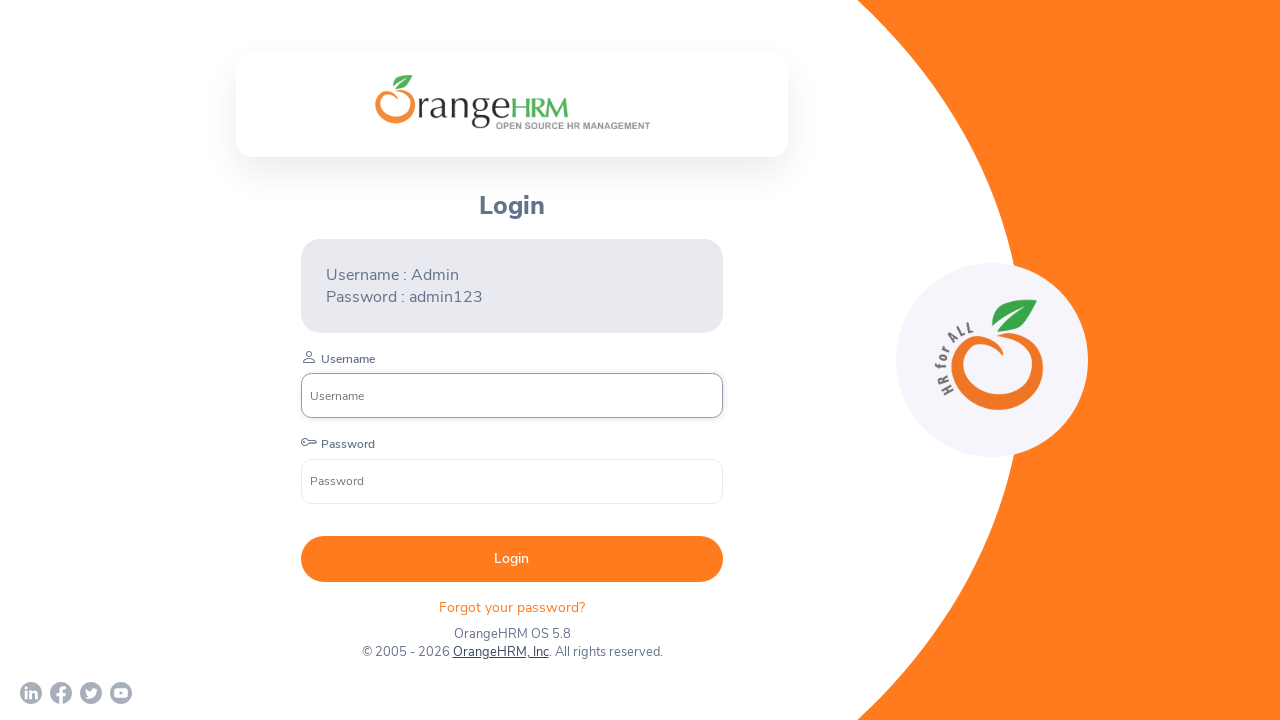